Tests the Hotels tab navigation by clicking on it and verifying navigation to the hotels page

Starting URL: https://www.easemytrip.com/

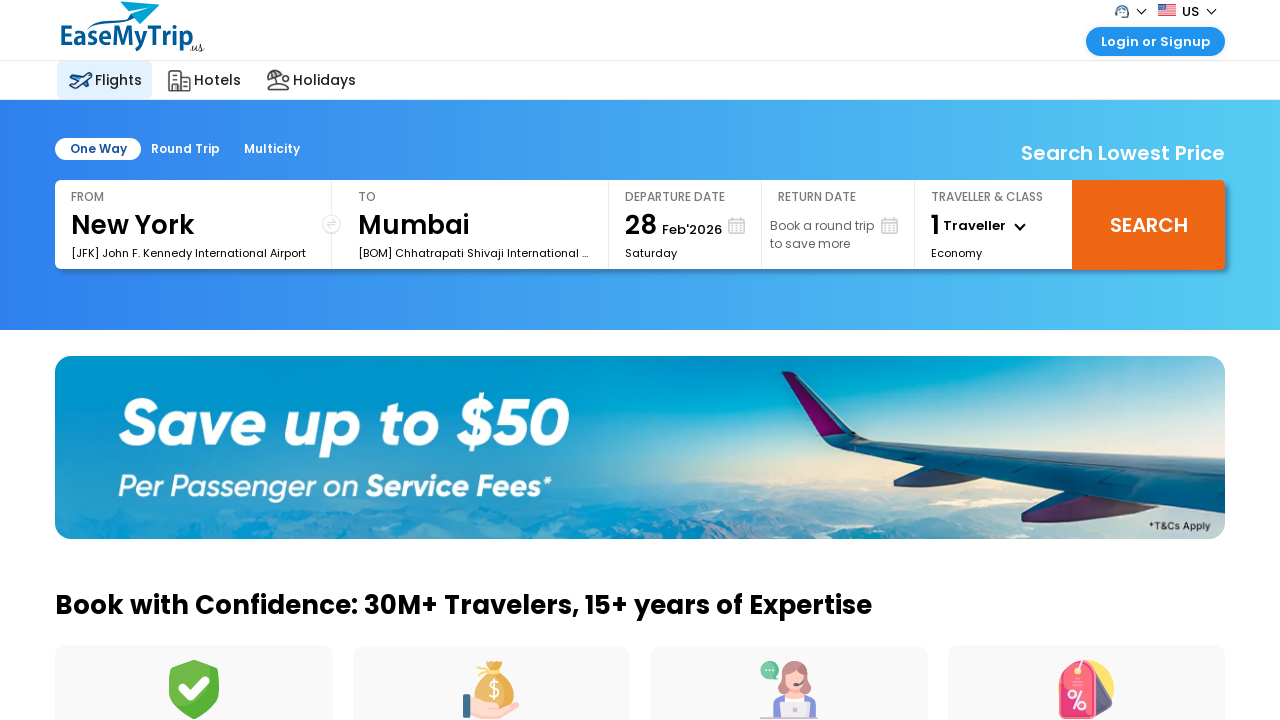

Waited for page to load (3000ms)
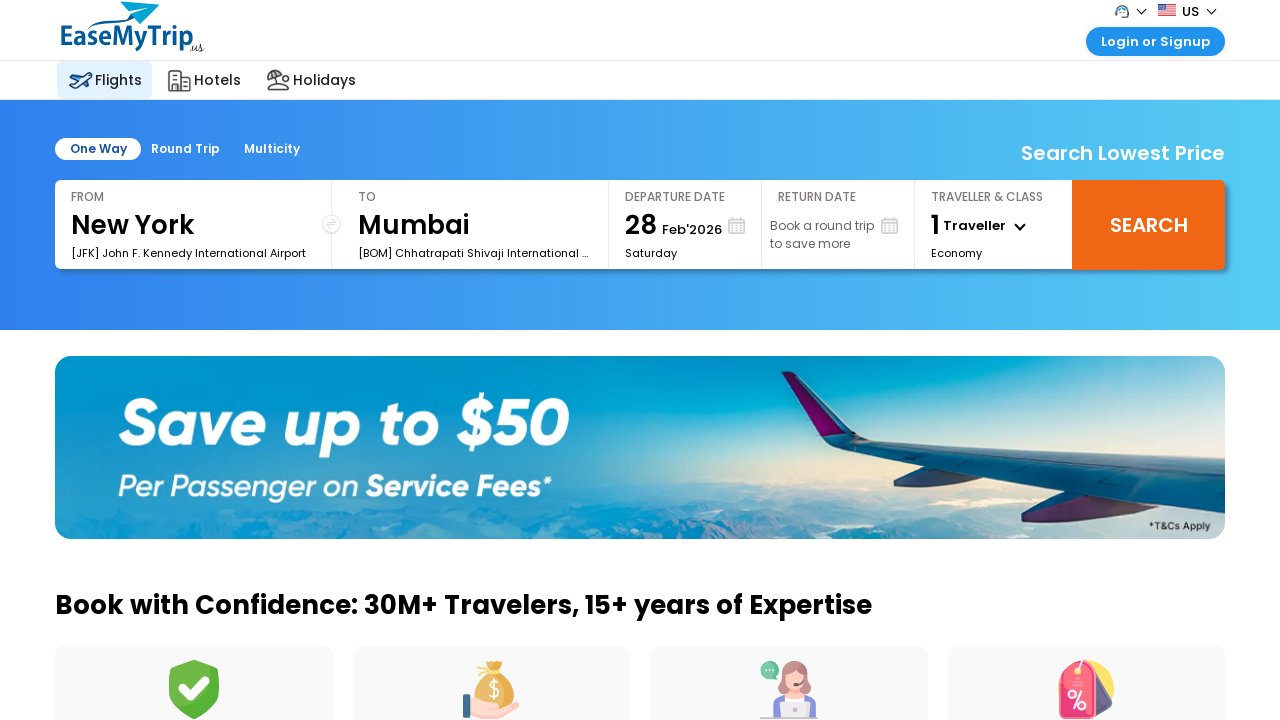

Clicked on the Hotels tab at (218, 80) on text=HOTELS
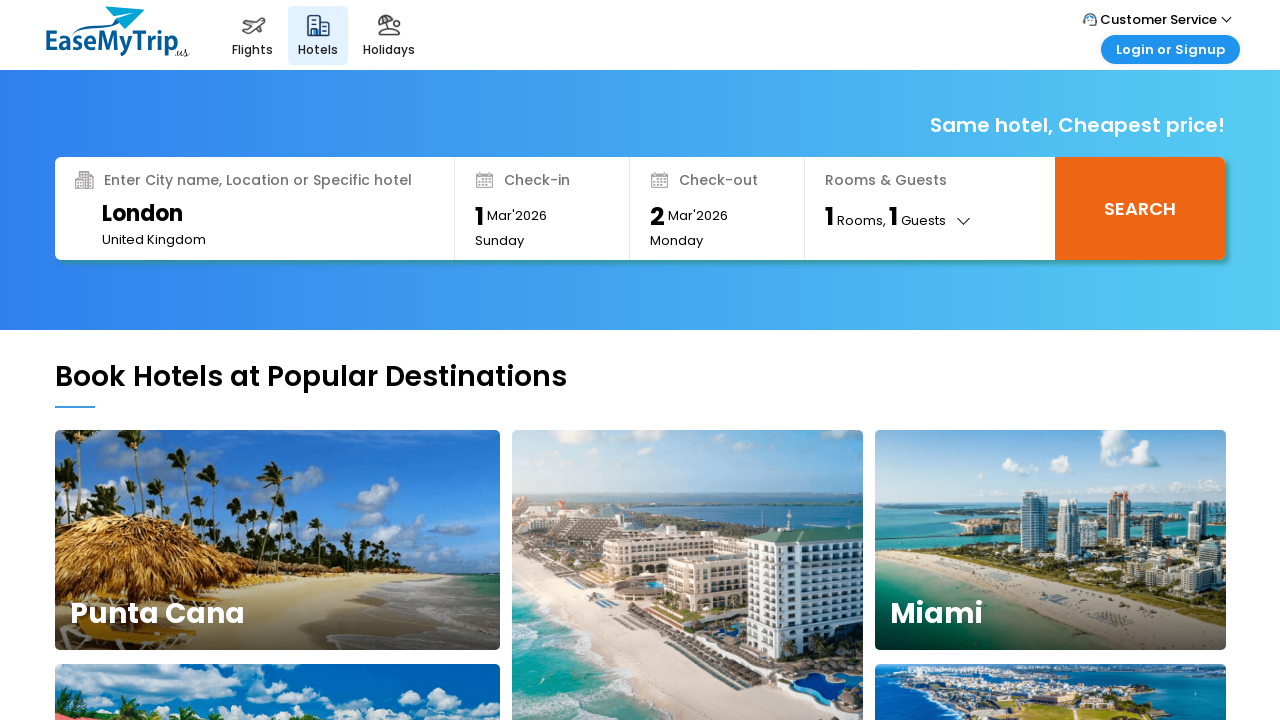

Navigation to hotels page verified (URL matches **/hotels/)
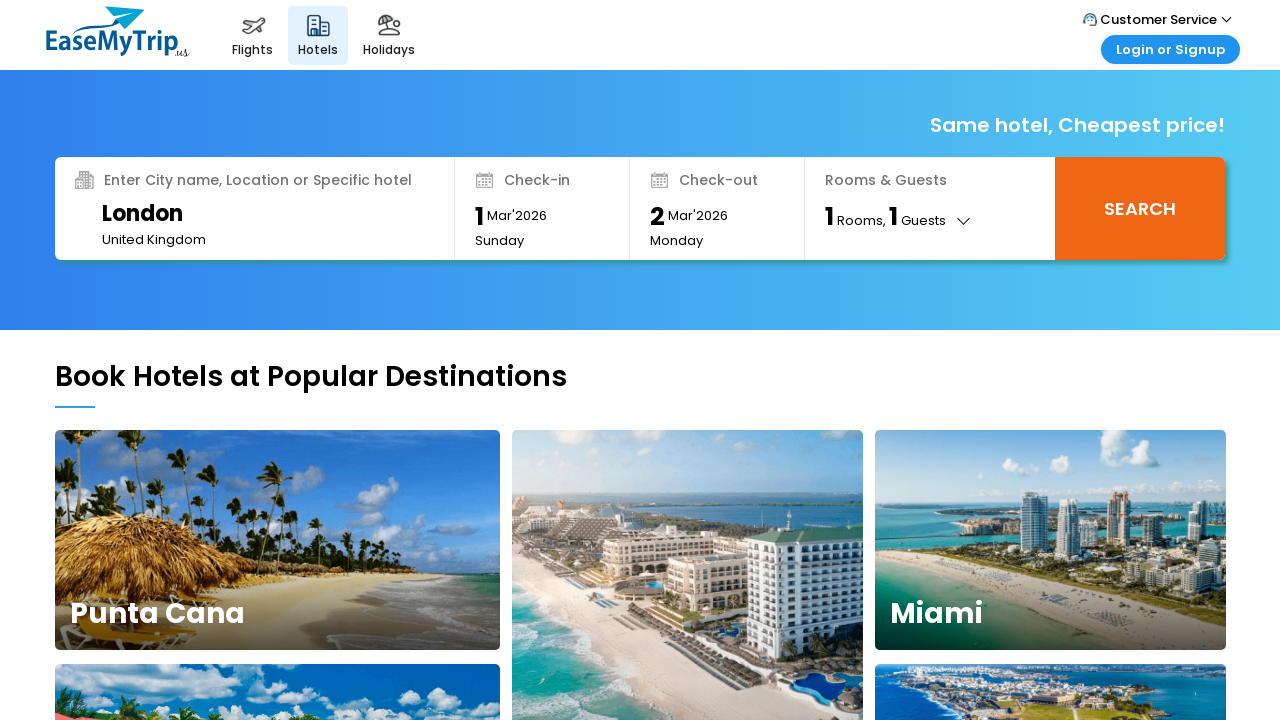

Navigated back to homepage
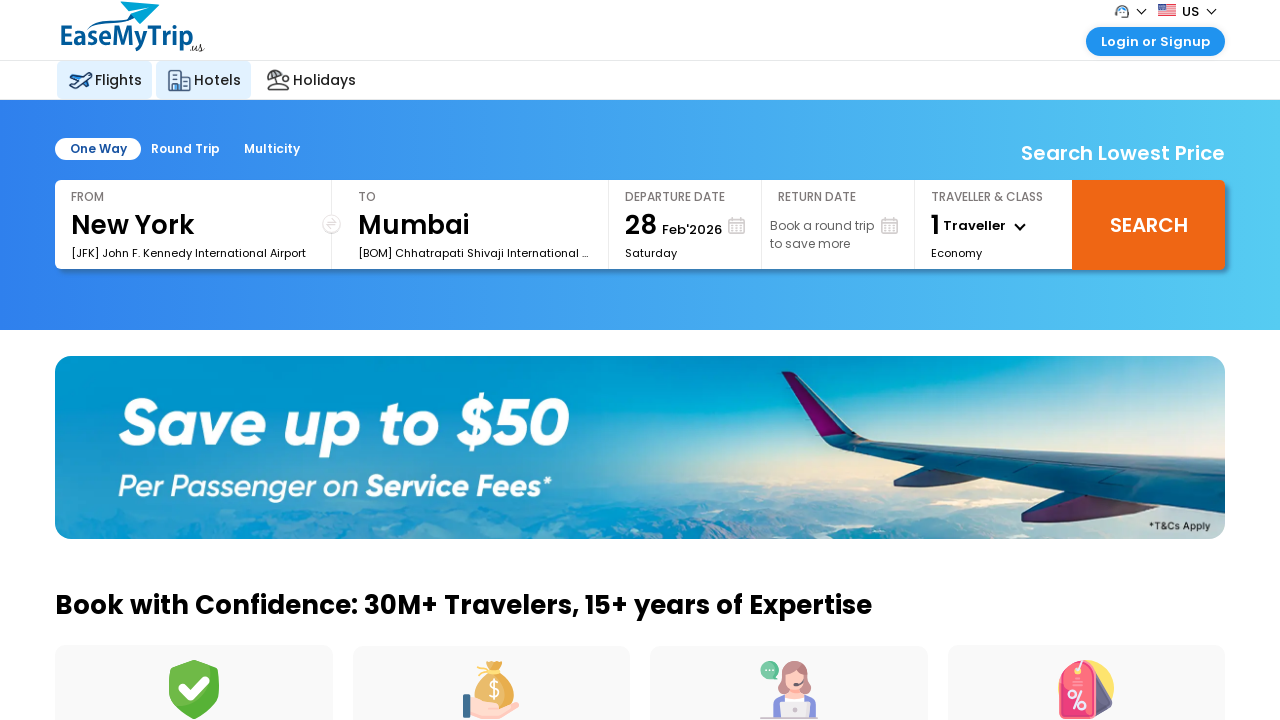

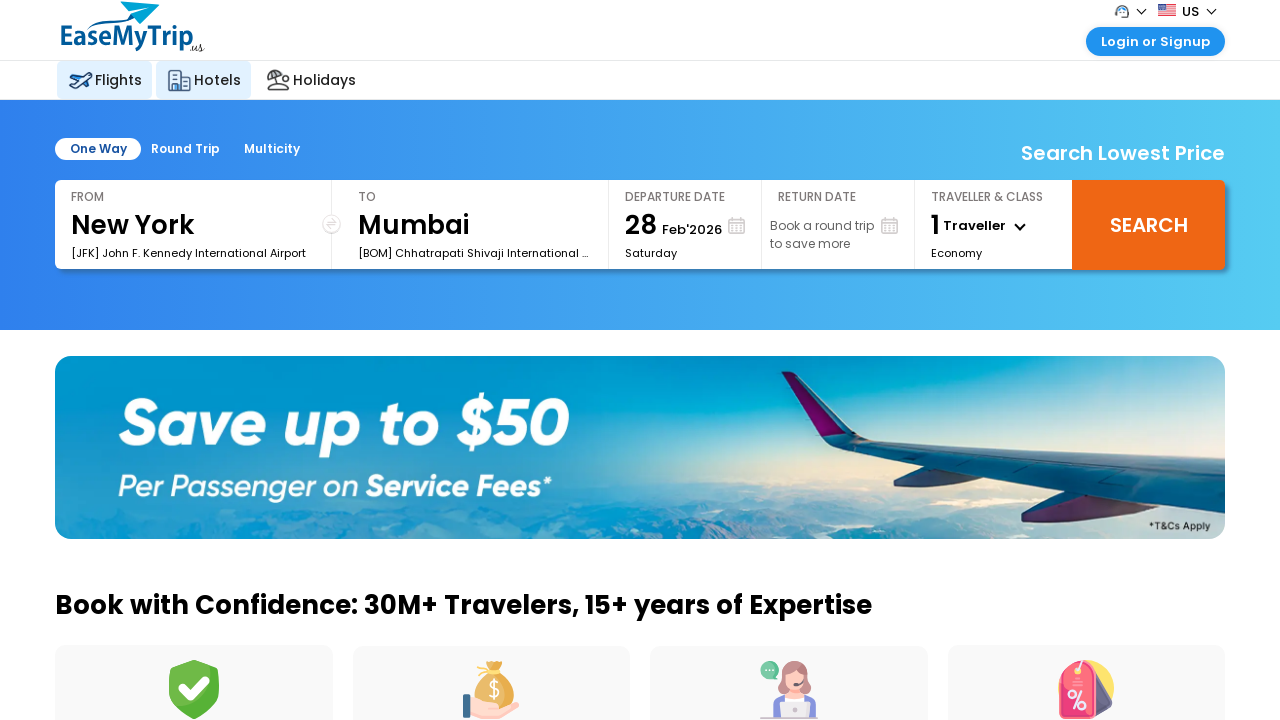